Tests handling of browser print dialog by opening it with Ctrl+P keyboard shortcut and then dismissing it using Tab and Enter keys

Starting URL: https://www.selenium.dev/

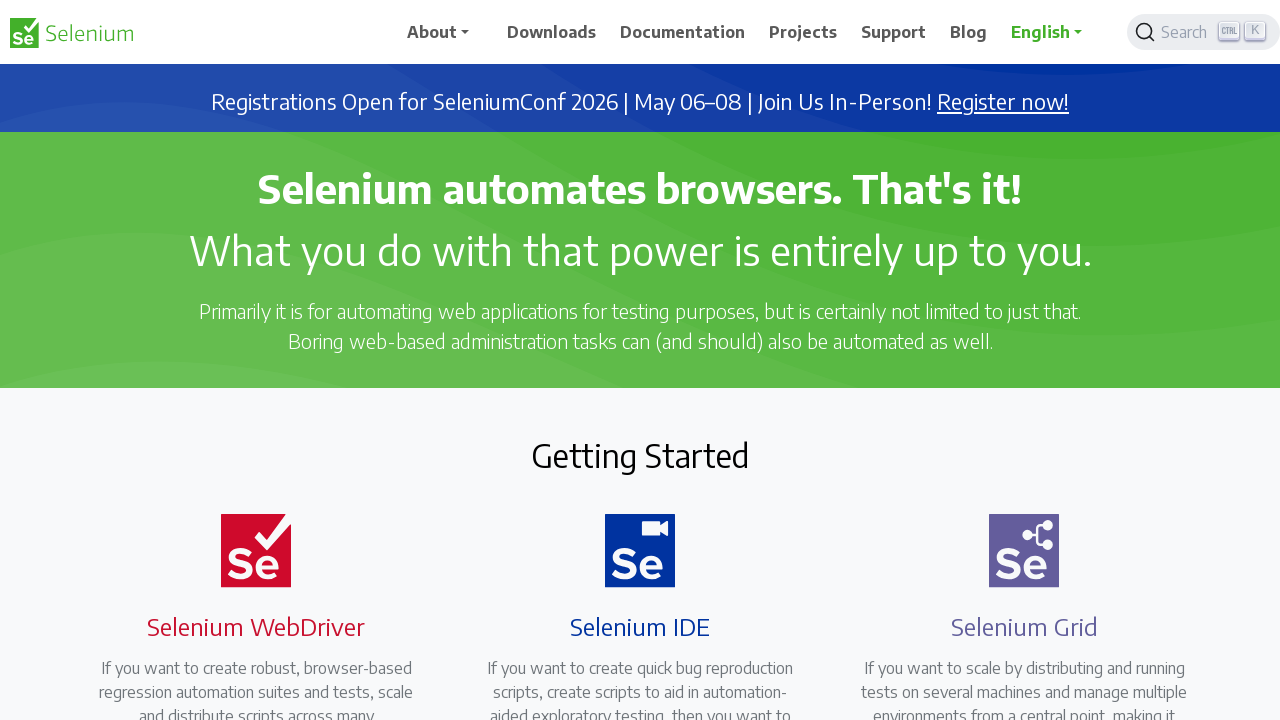

Opened print dialog using Ctrl+P keyboard shortcut
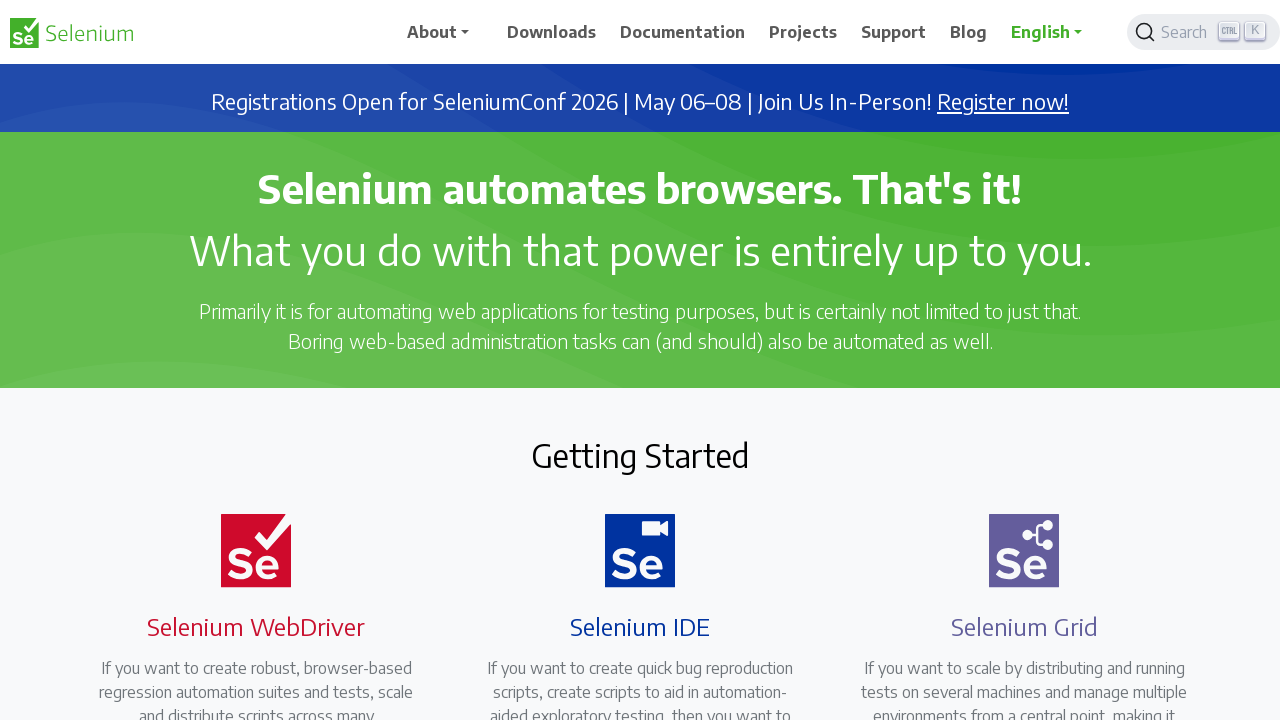

Waited for print dialog to appear
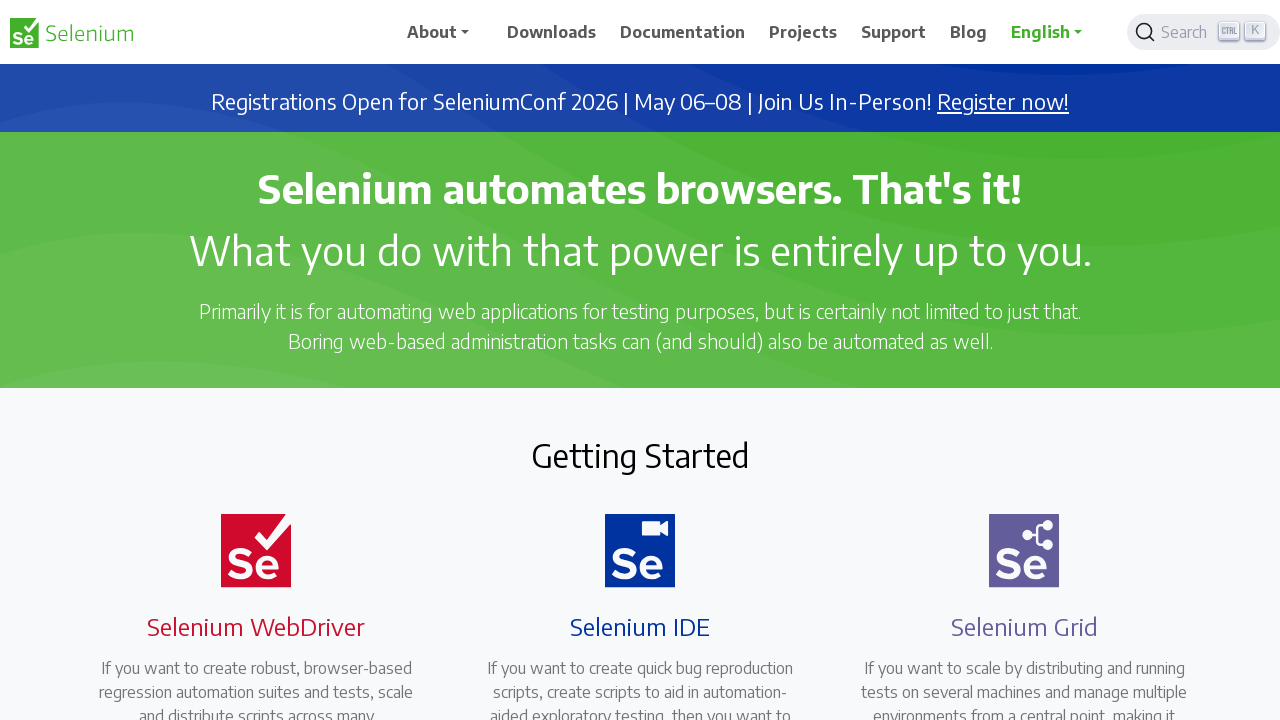

Navigated to Cancel button using Tab key
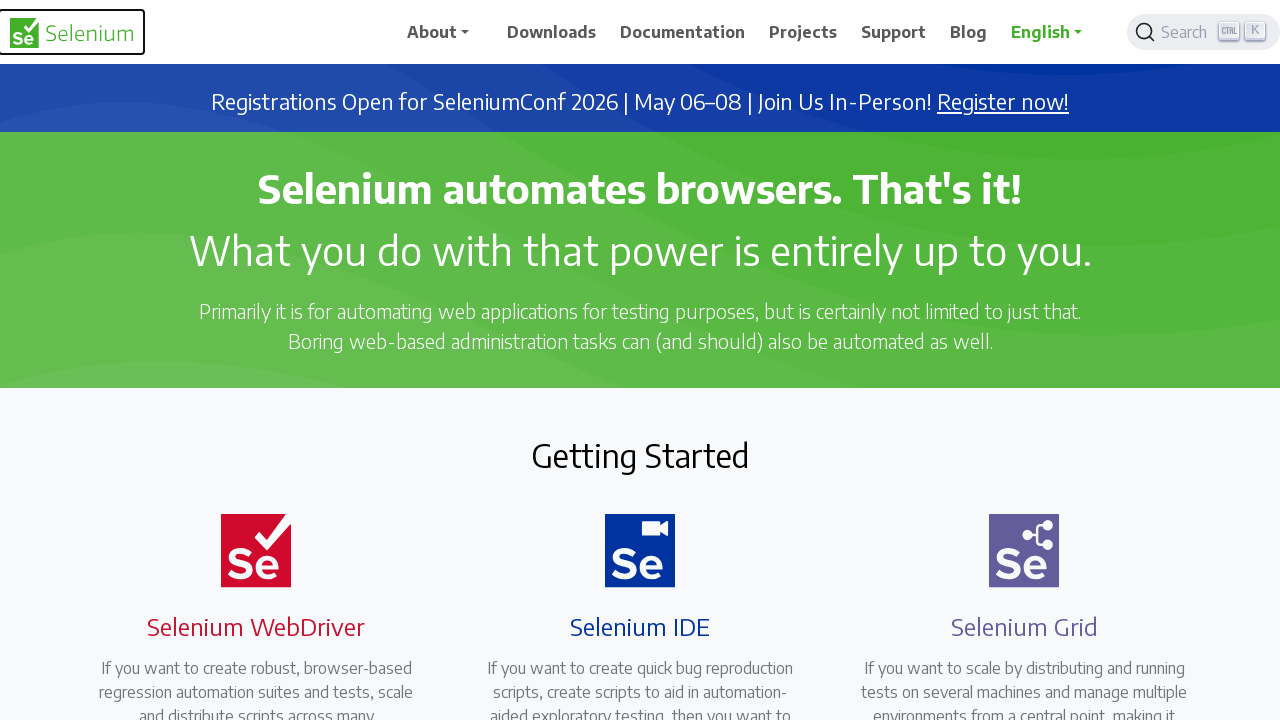

Waited before dismissing the dialog
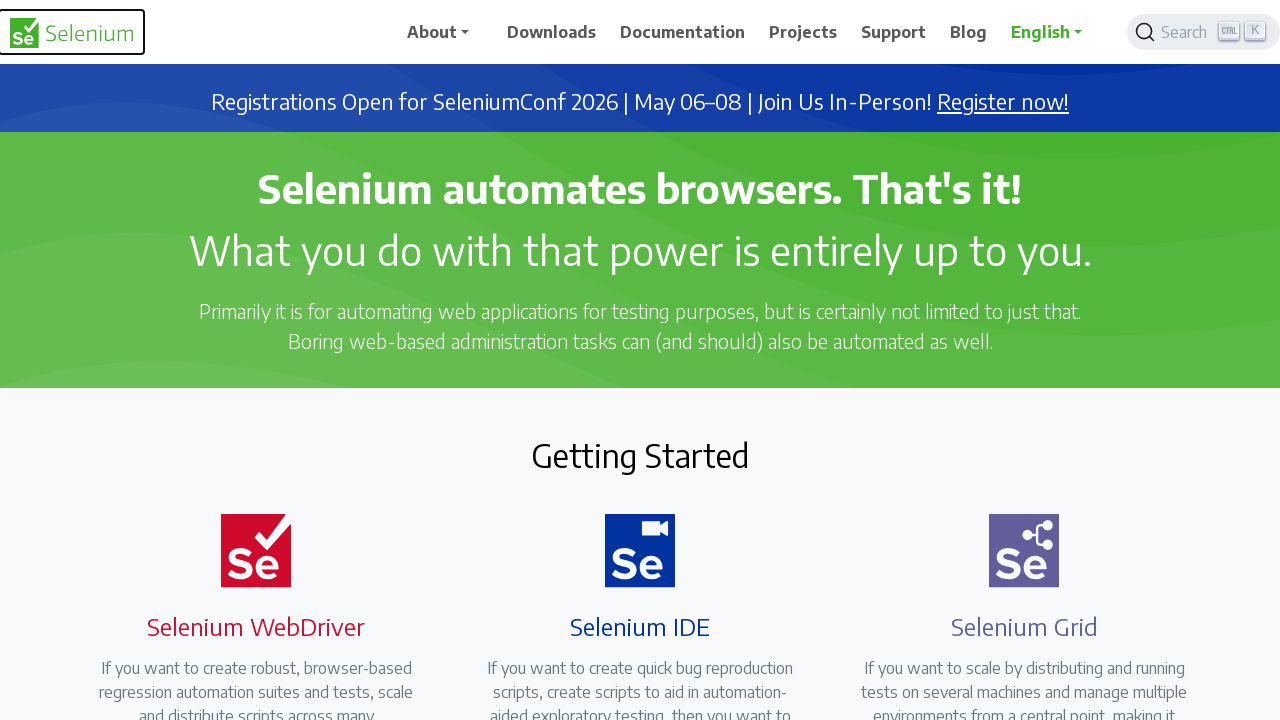

Pressed Enter to dismiss the print dialog
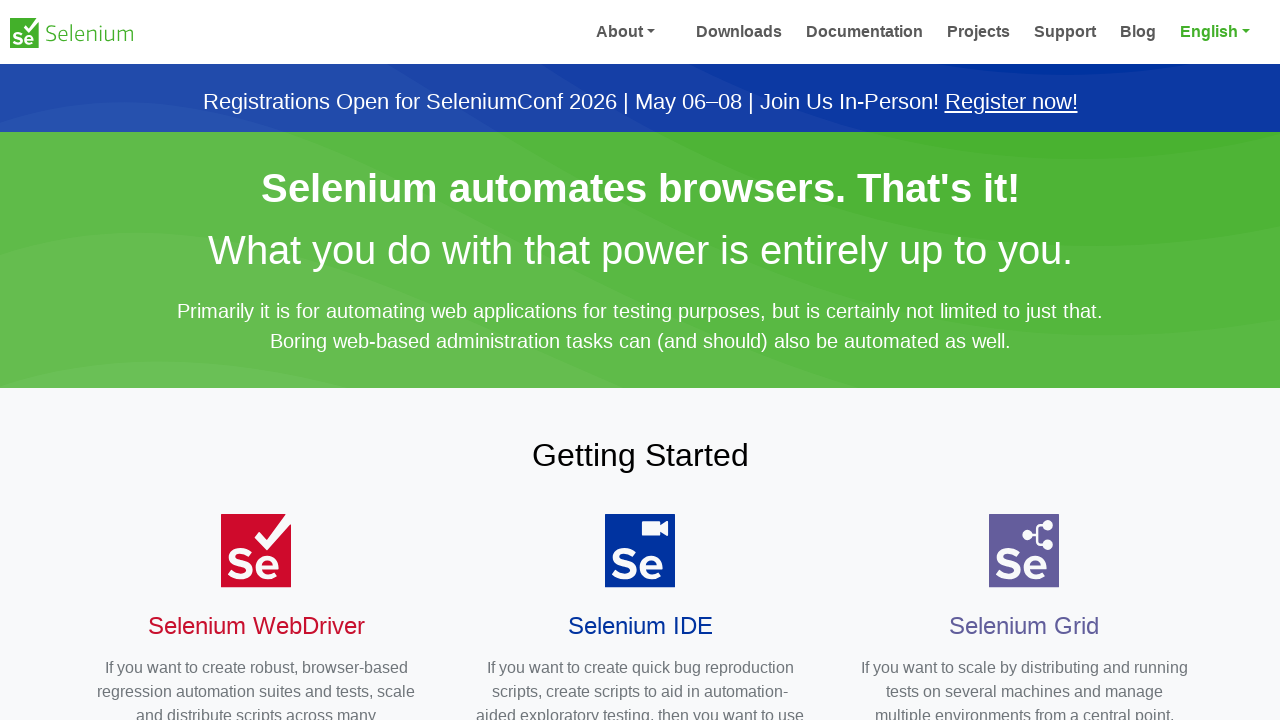

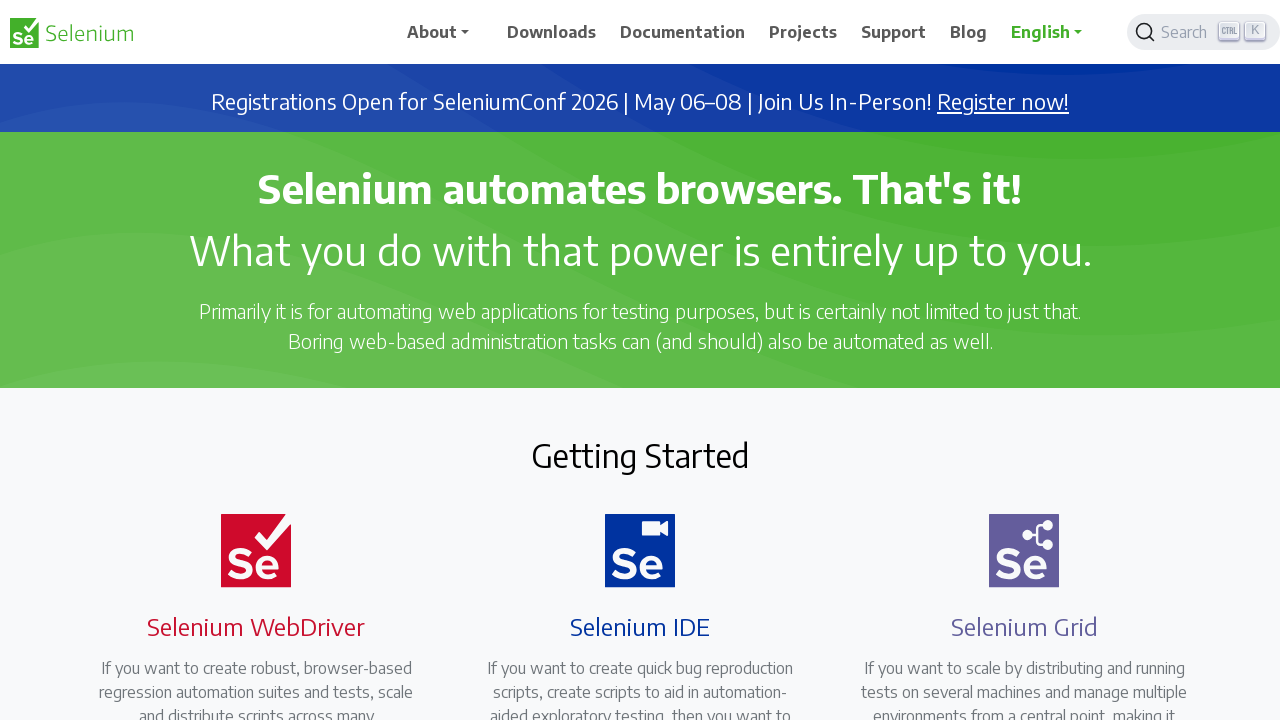